Tests un-marking todo items as complete by unchecking their checkboxes

Starting URL: https://demo.playwright.dev/todomvc

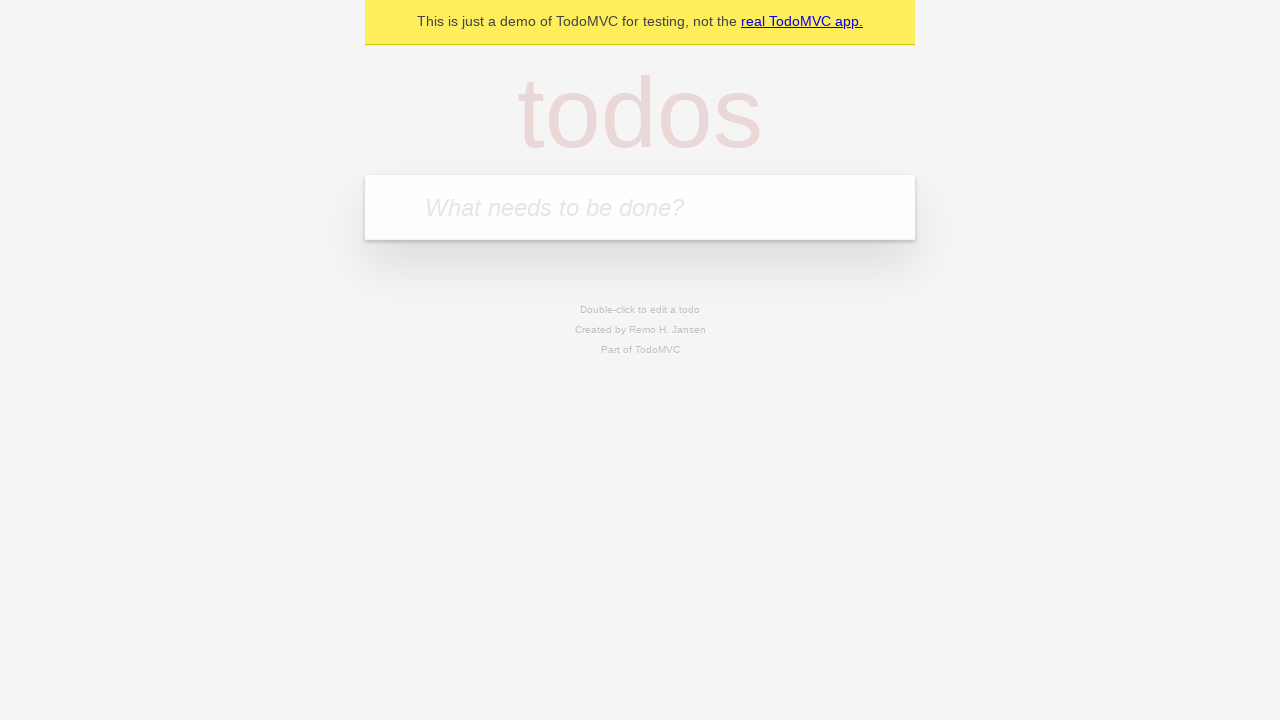

Filled todo input with 'buy some cheese' on internal:attr=[placeholder="What needs to be done?"i]
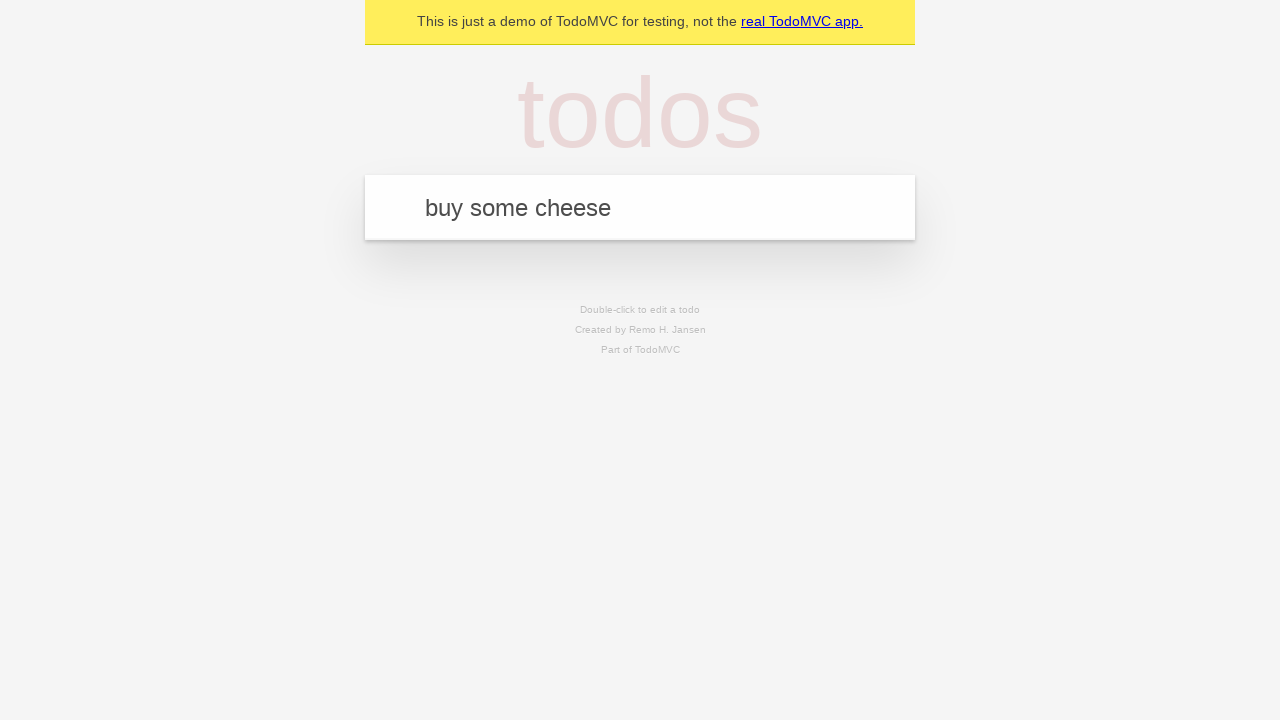

Pressed Enter to create first todo item on internal:attr=[placeholder="What needs to be done?"i]
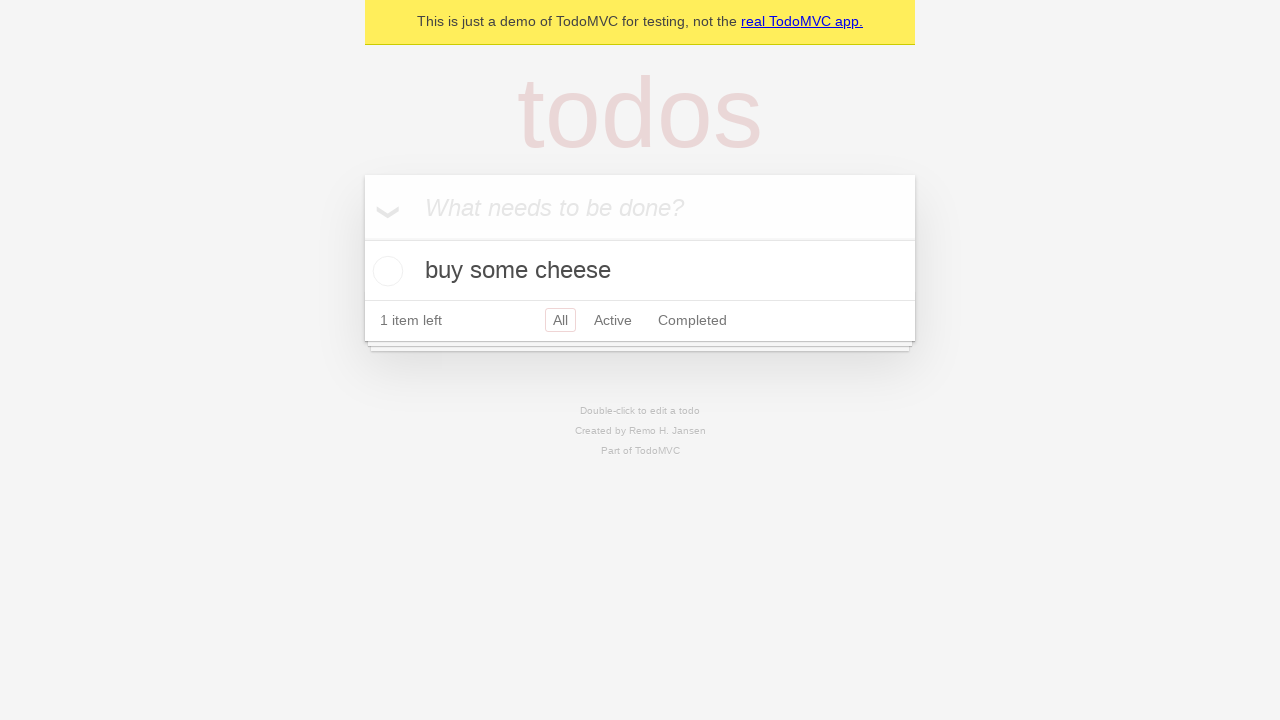

Filled todo input with 'feed the cat' on internal:attr=[placeholder="What needs to be done?"i]
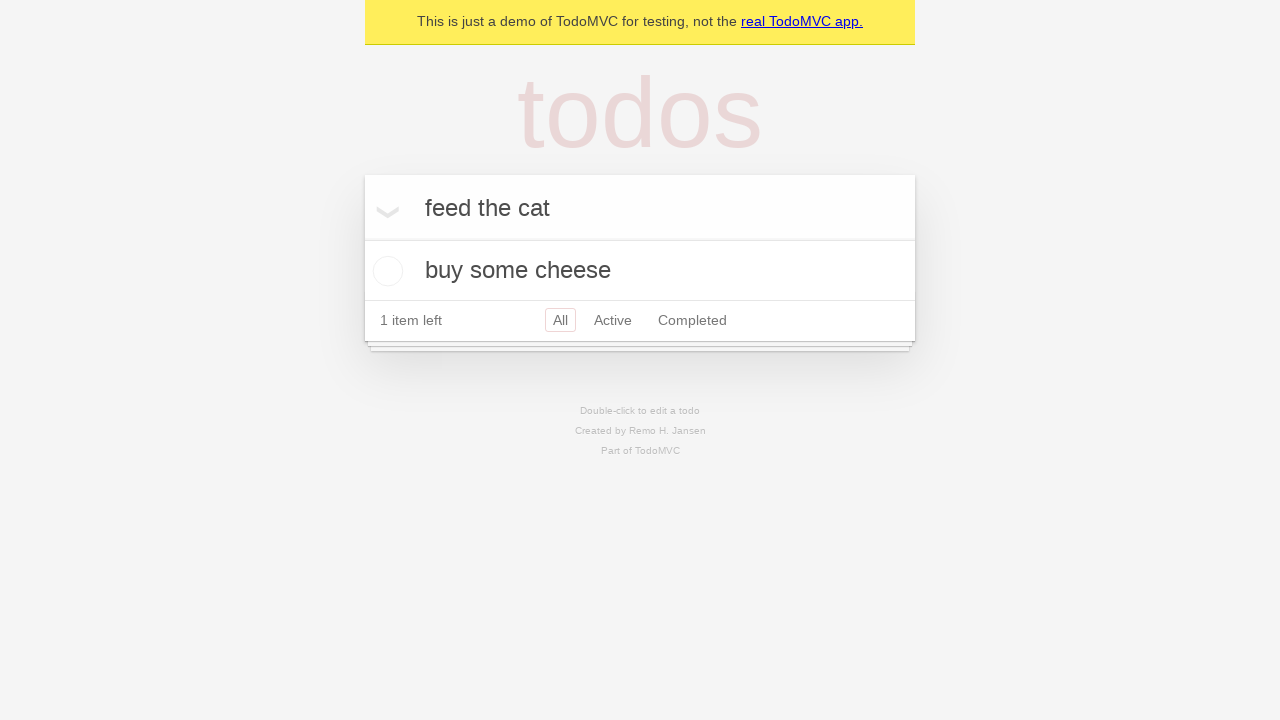

Pressed Enter to create second todo item on internal:attr=[placeholder="What needs to be done?"i]
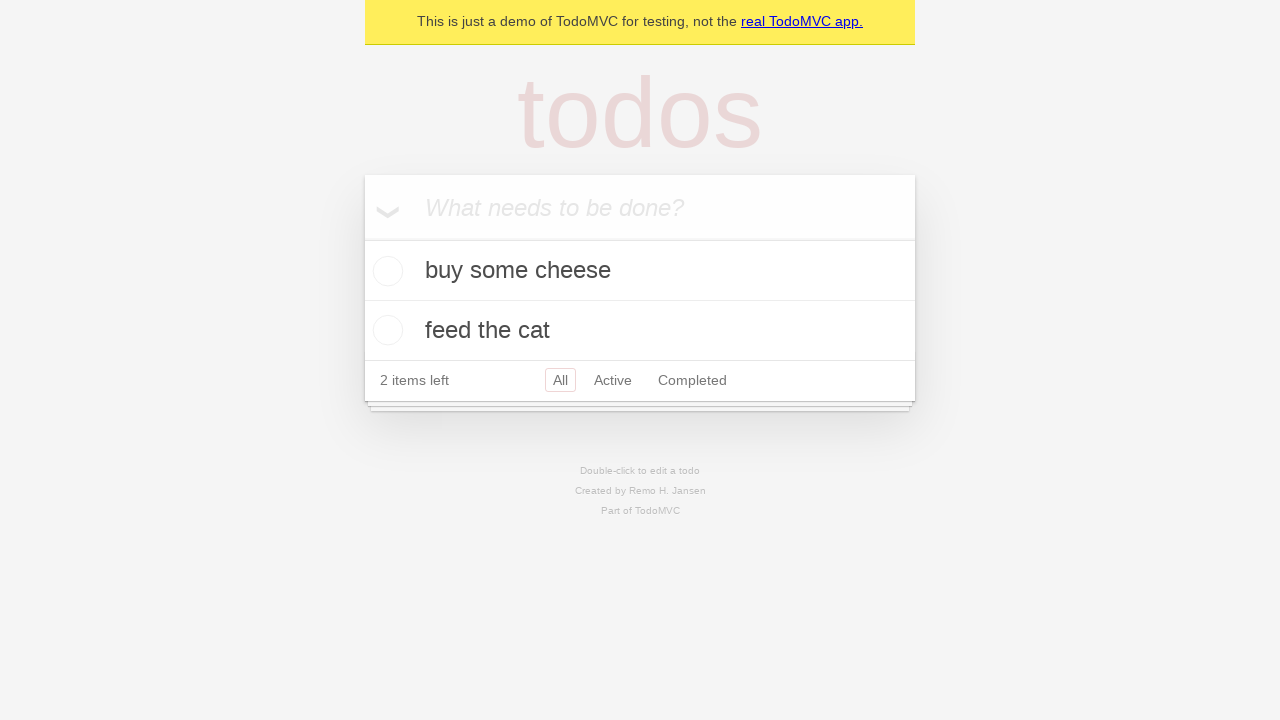

Second todo item appeared in the list
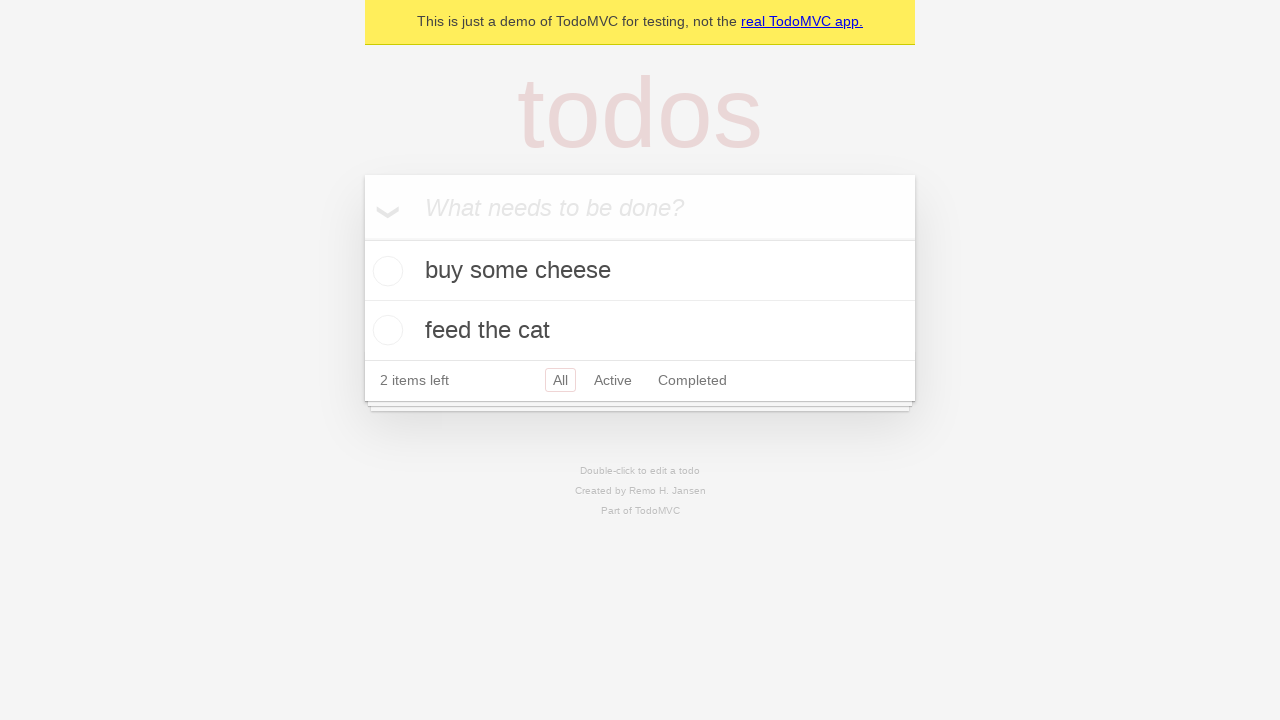

Checked first todo item as complete at (385, 271) on [data-testid='todo-item'] >> nth=0 >> internal:role=checkbox
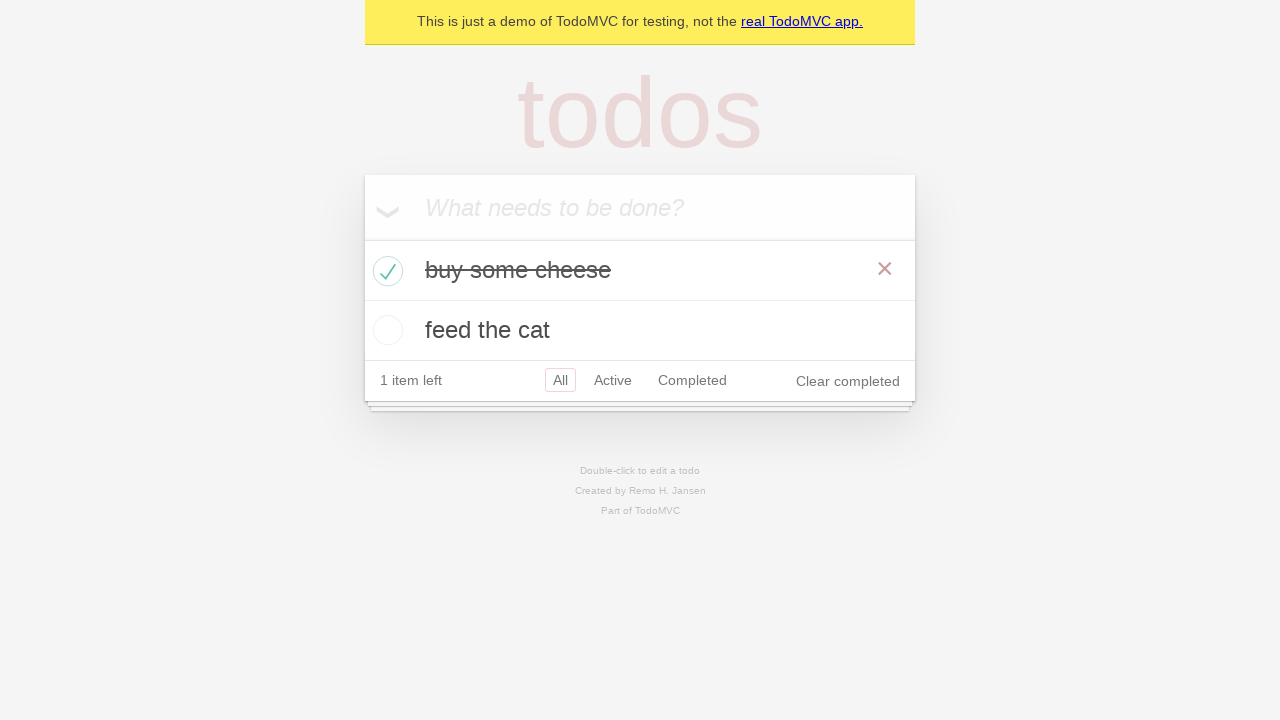

Unchecked first todo item to mark as incomplete at (385, 271) on [data-testid='todo-item'] >> nth=0 >> internal:role=checkbox
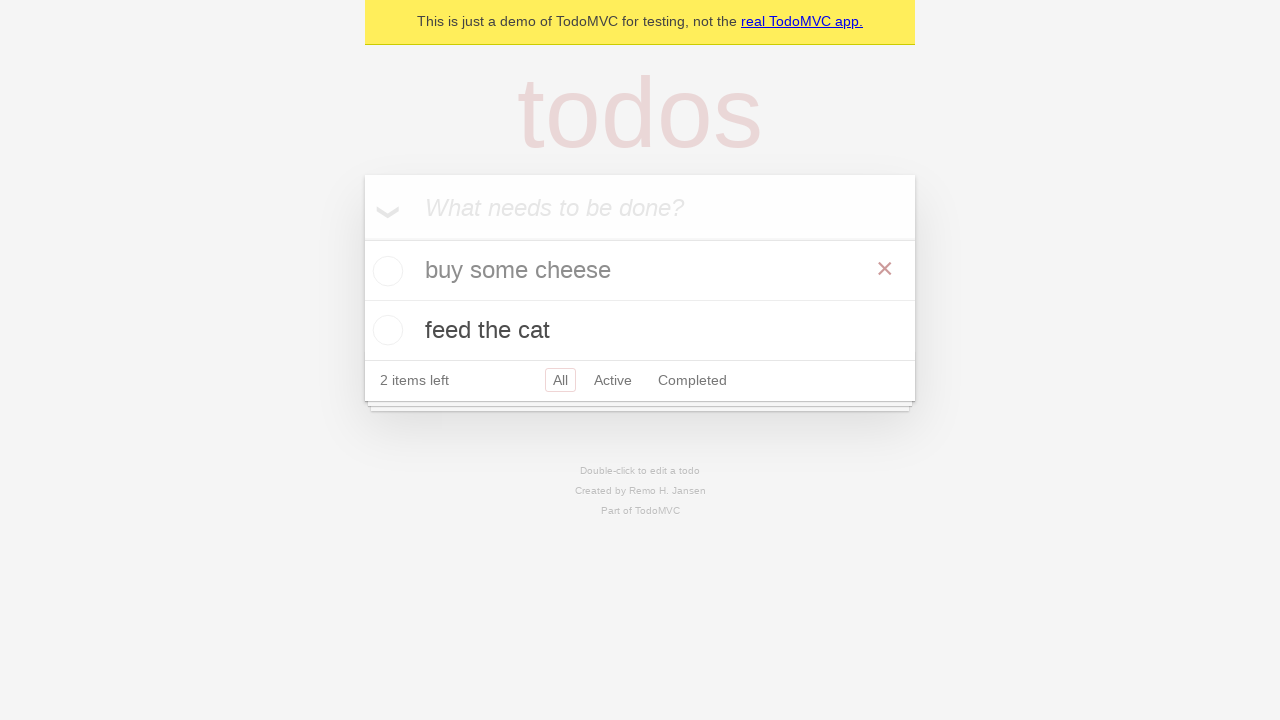

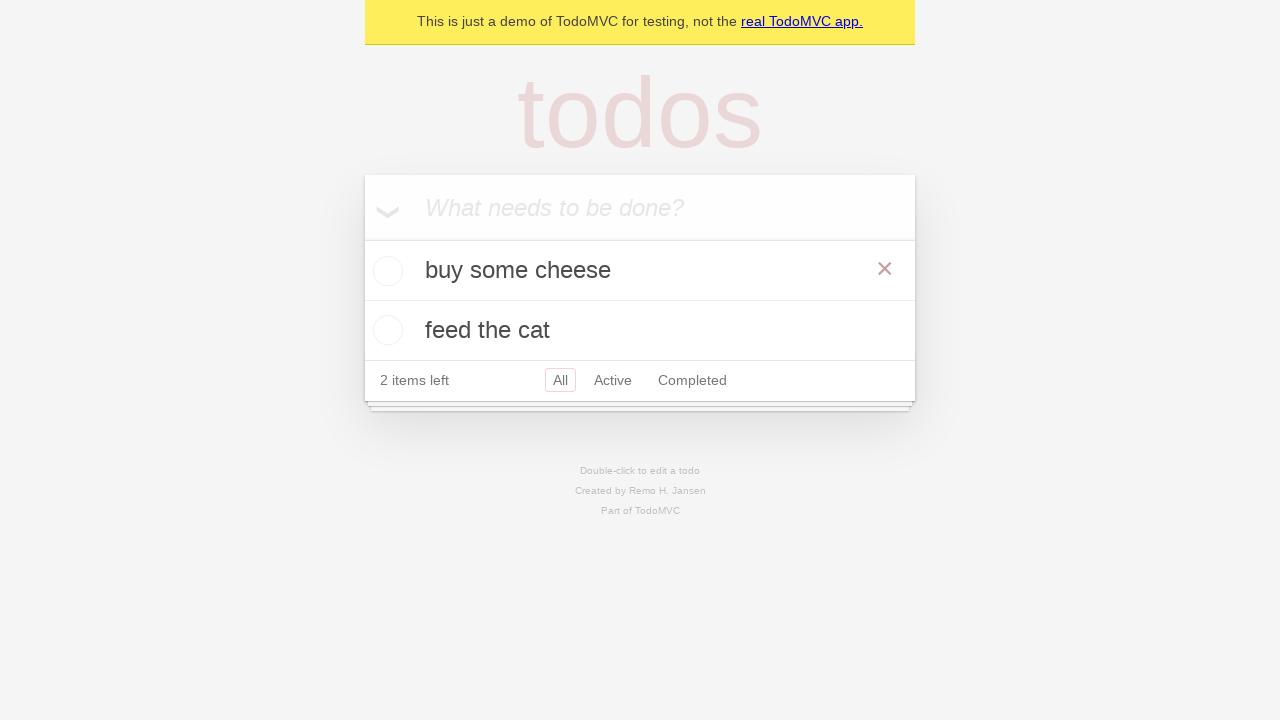